Tests that a todo item is removed when edited to an empty string

Starting URL: https://demo.playwright.dev/todomvc

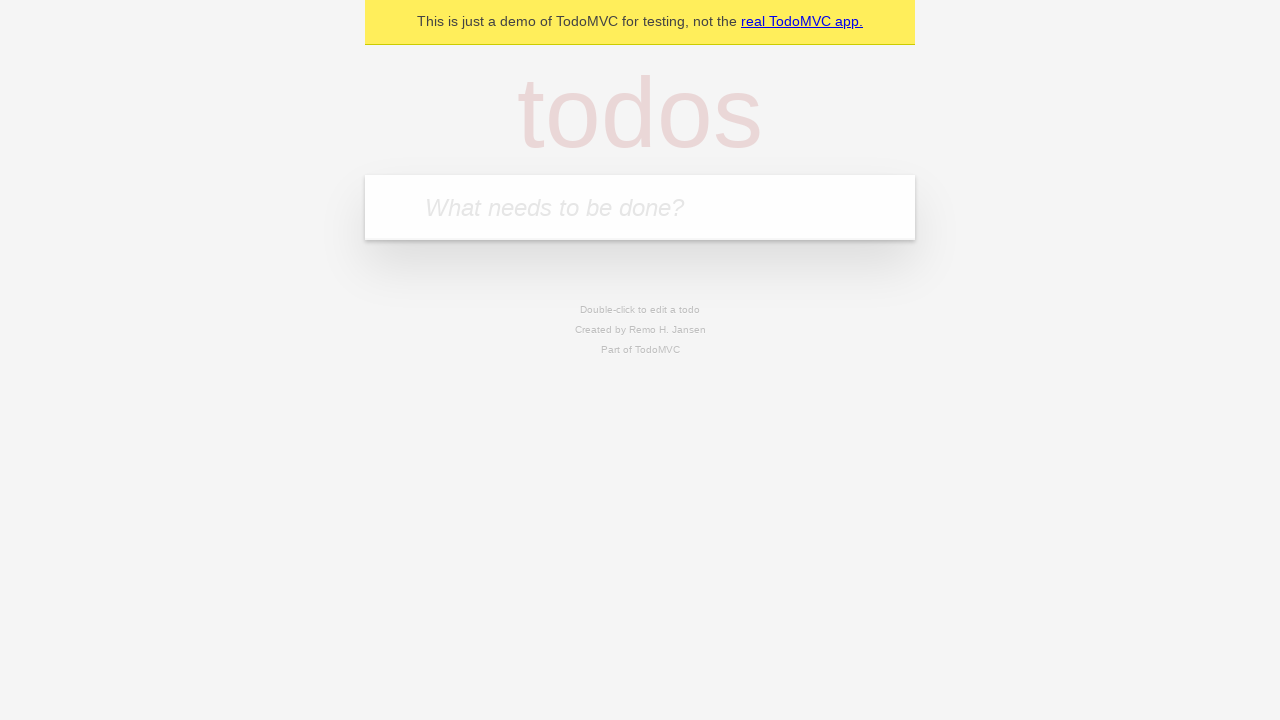

Filled new todo input with 'buy some cheese' on internal:attr=[placeholder="What needs to be done?"i]
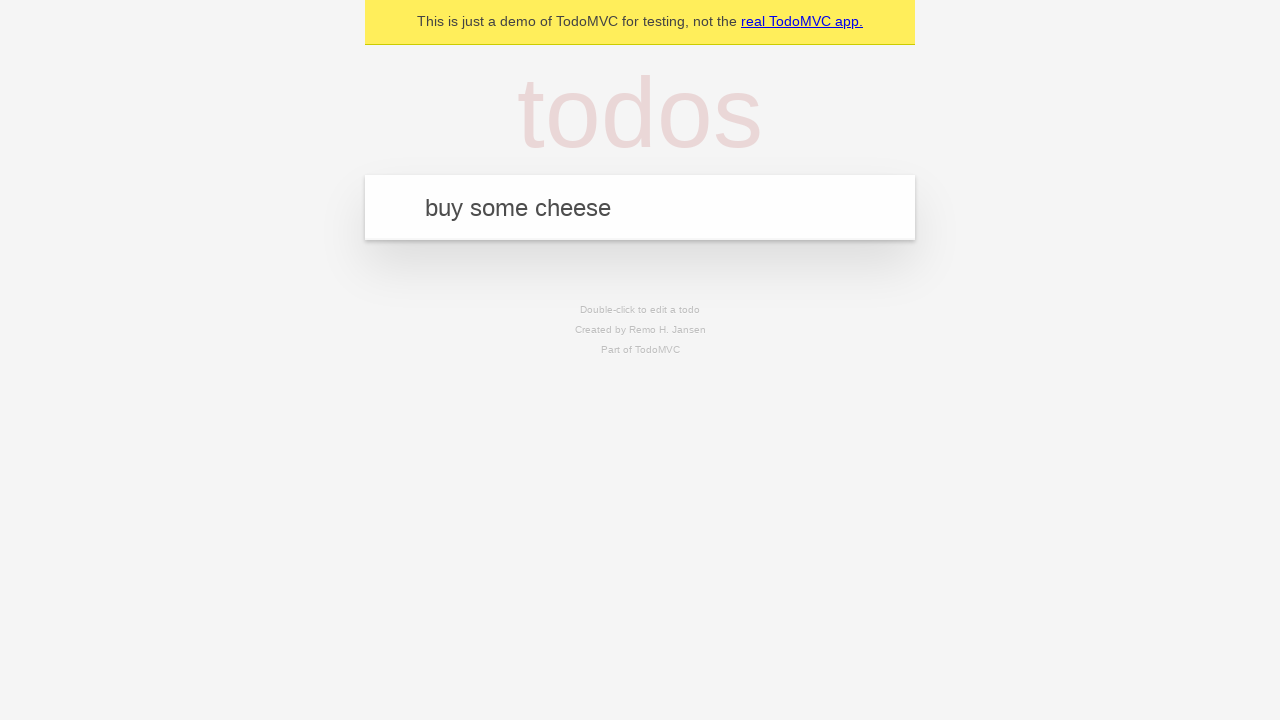

Pressed Enter to create todo item 'buy some cheese' on internal:attr=[placeholder="What needs to be done?"i]
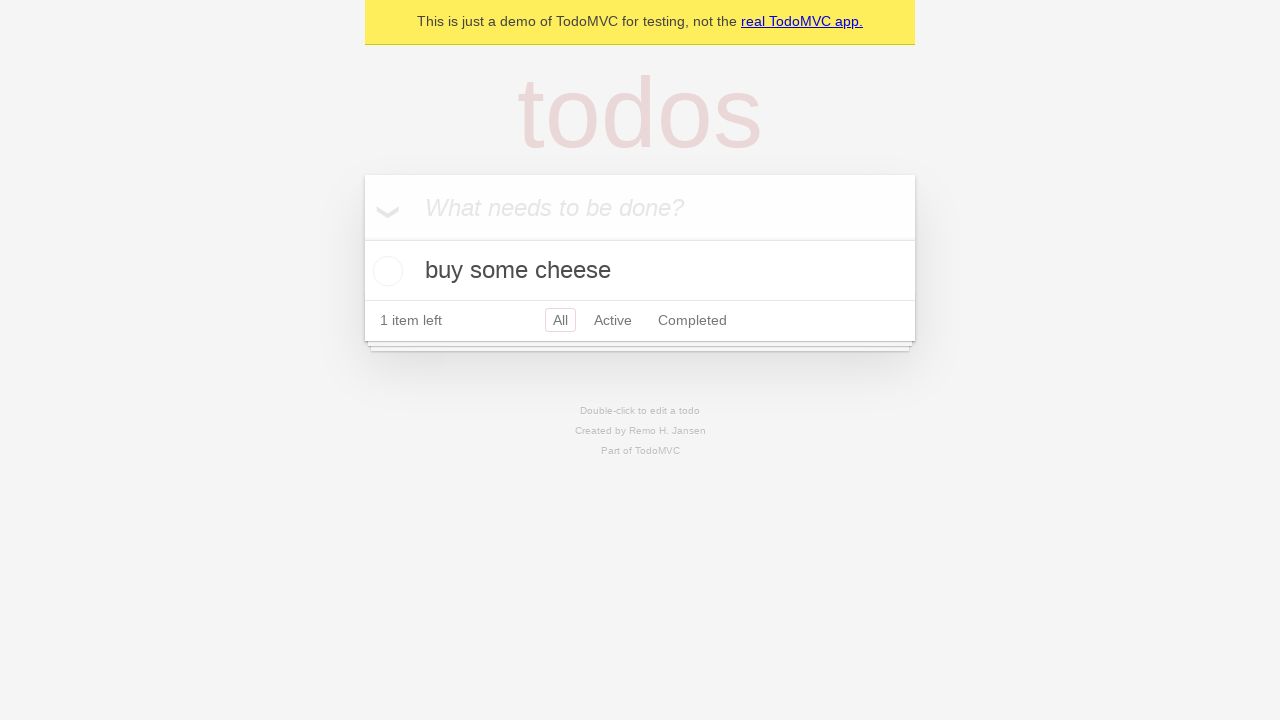

Filled new todo input with 'feed the cat' on internal:attr=[placeholder="What needs to be done?"i]
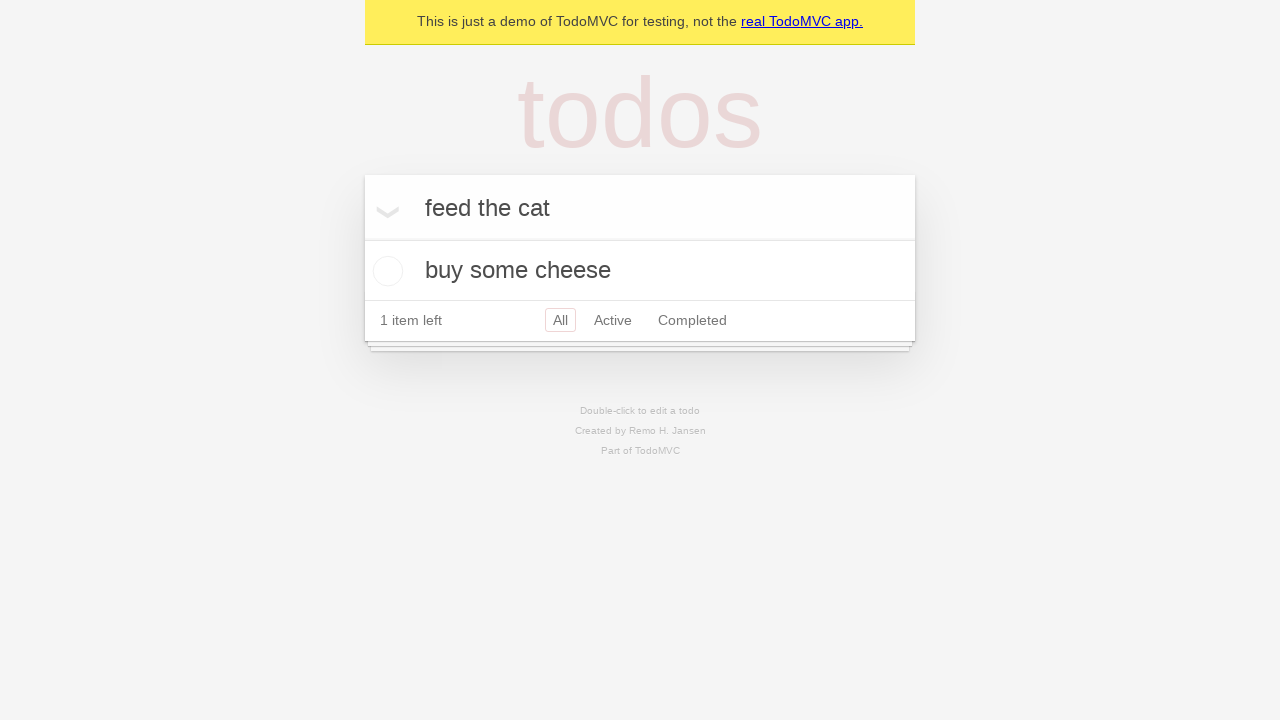

Pressed Enter to create todo item 'feed the cat' on internal:attr=[placeholder="What needs to be done?"i]
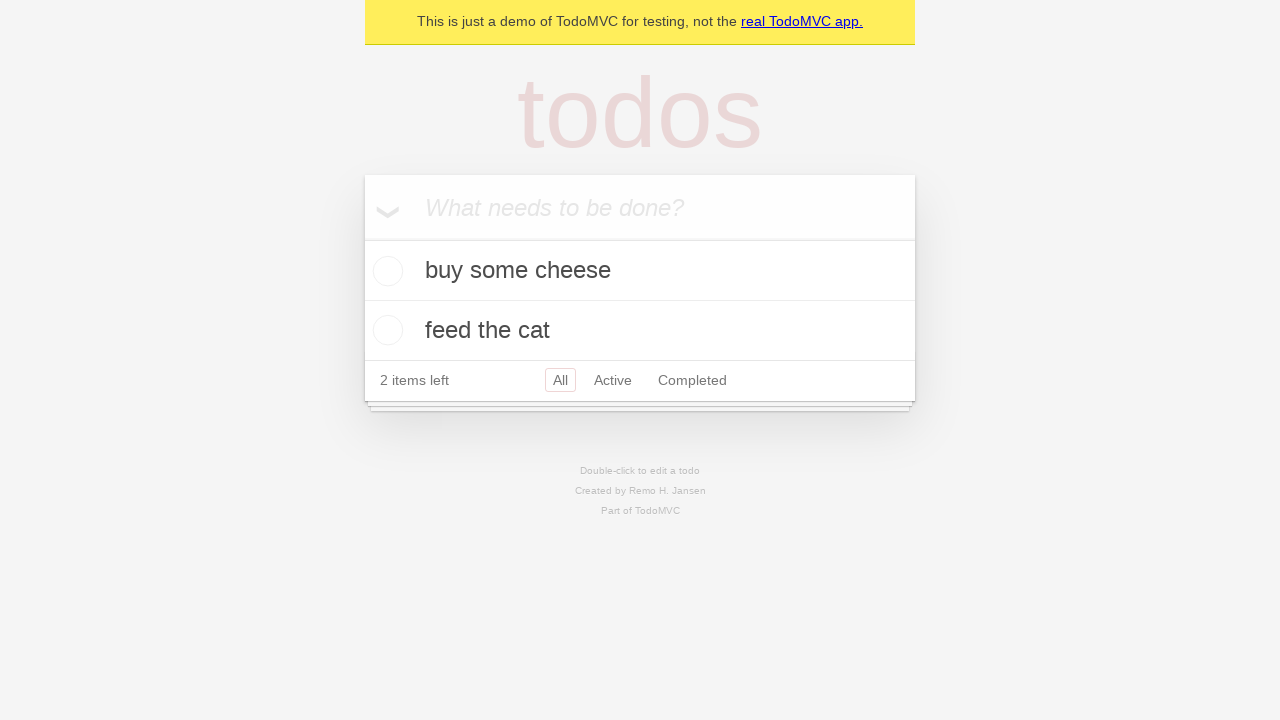

Filled new todo input with 'book a doctors appointment' on internal:attr=[placeholder="What needs to be done?"i]
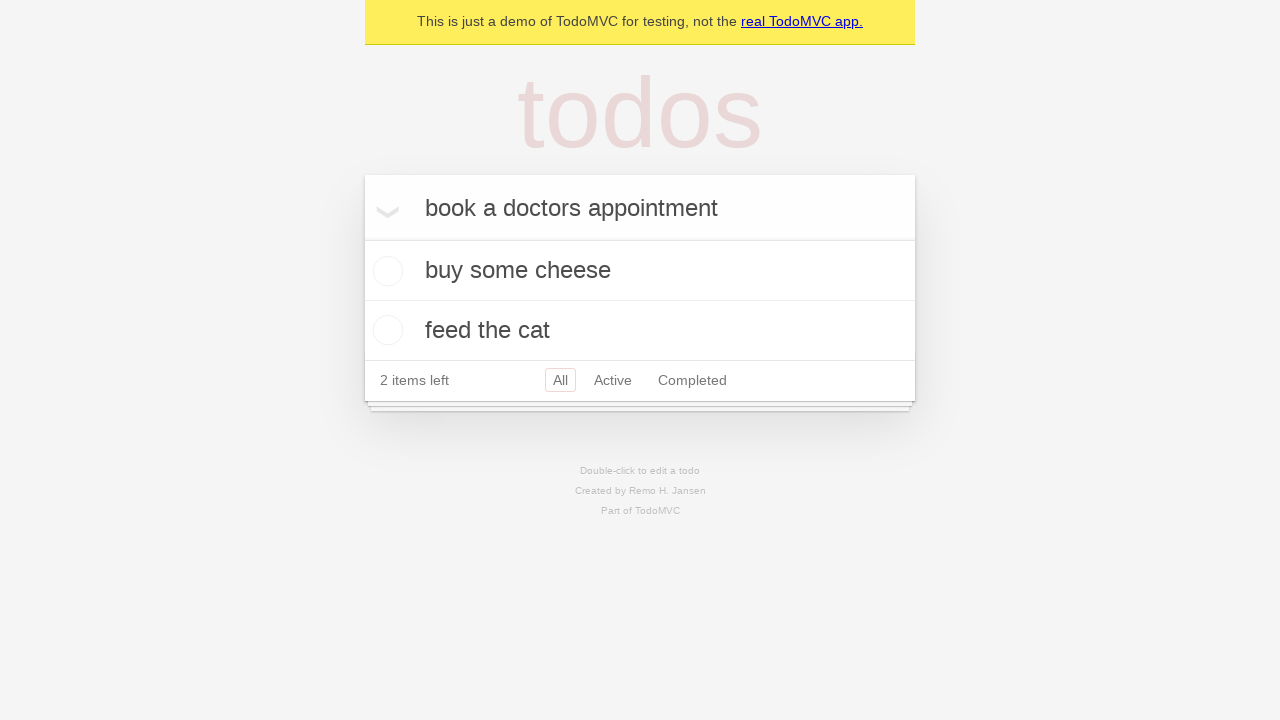

Pressed Enter to create todo item 'book a doctors appointment' on internal:attr=[placeholder="What needs to be done?"i]
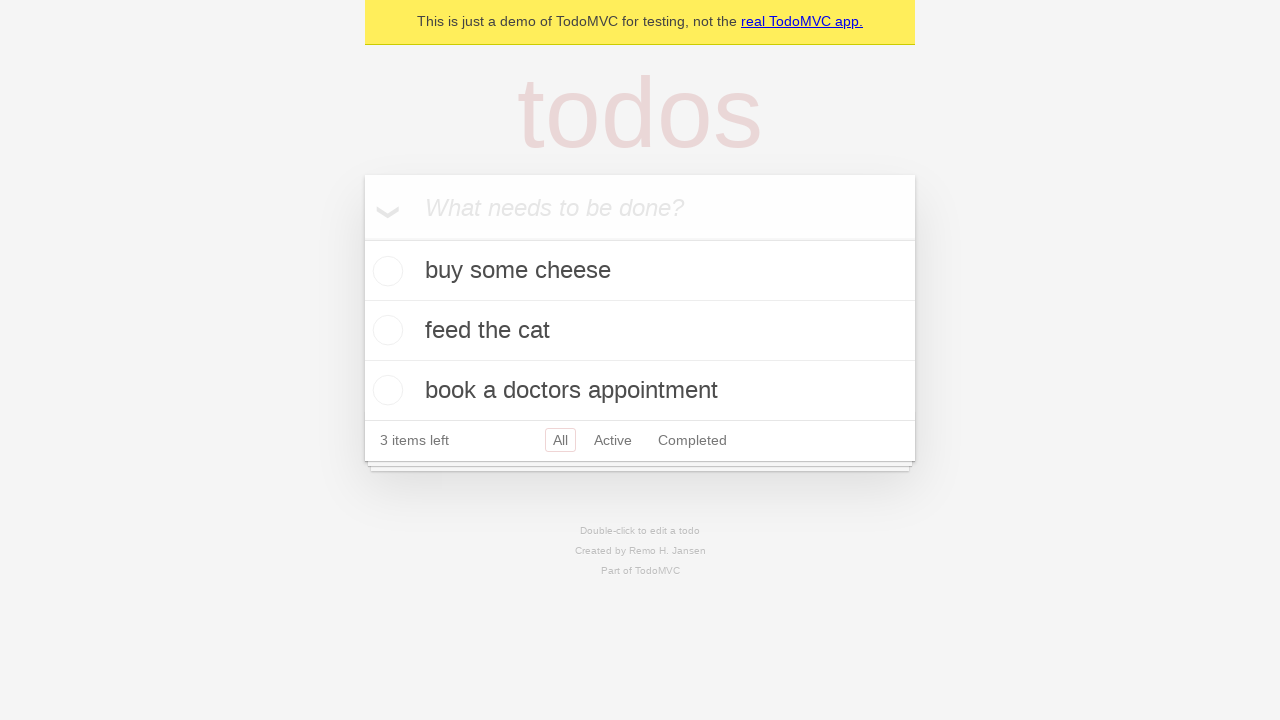

Waited for all 3 todo items to be created
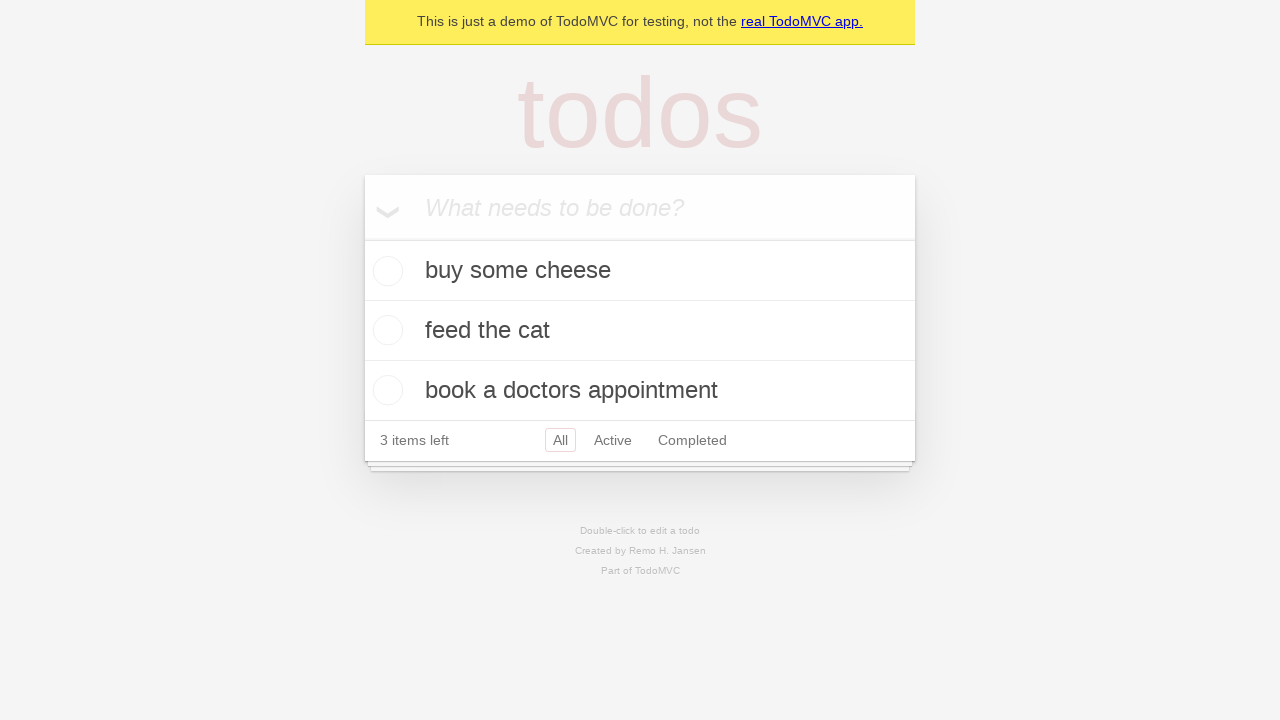

Double-clicked on the second todo item to enter edit mode at (640, 331) on internal:testid=[data-testid="todo-item"s] >> nth=1
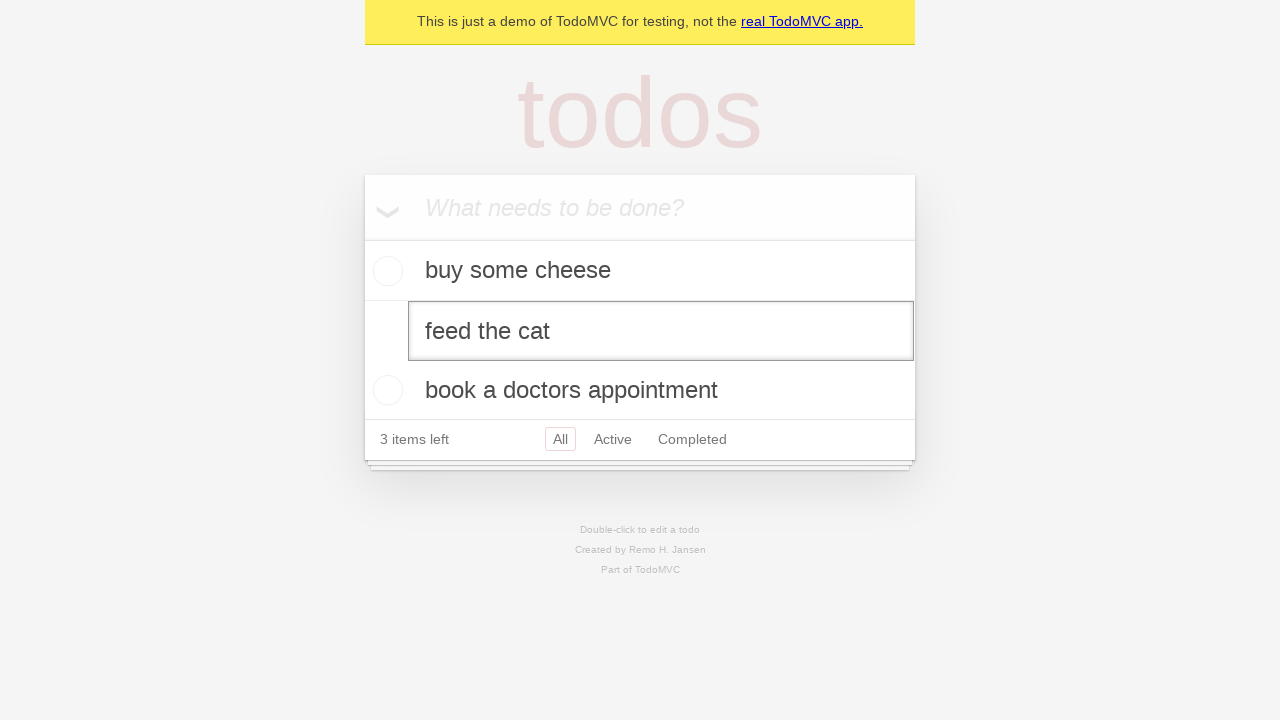

Cleared the todo item text by filling with empty string on internal:testid=[data-testid="todo-item"s] >> nth=1 >> internal:role=textbox[nam
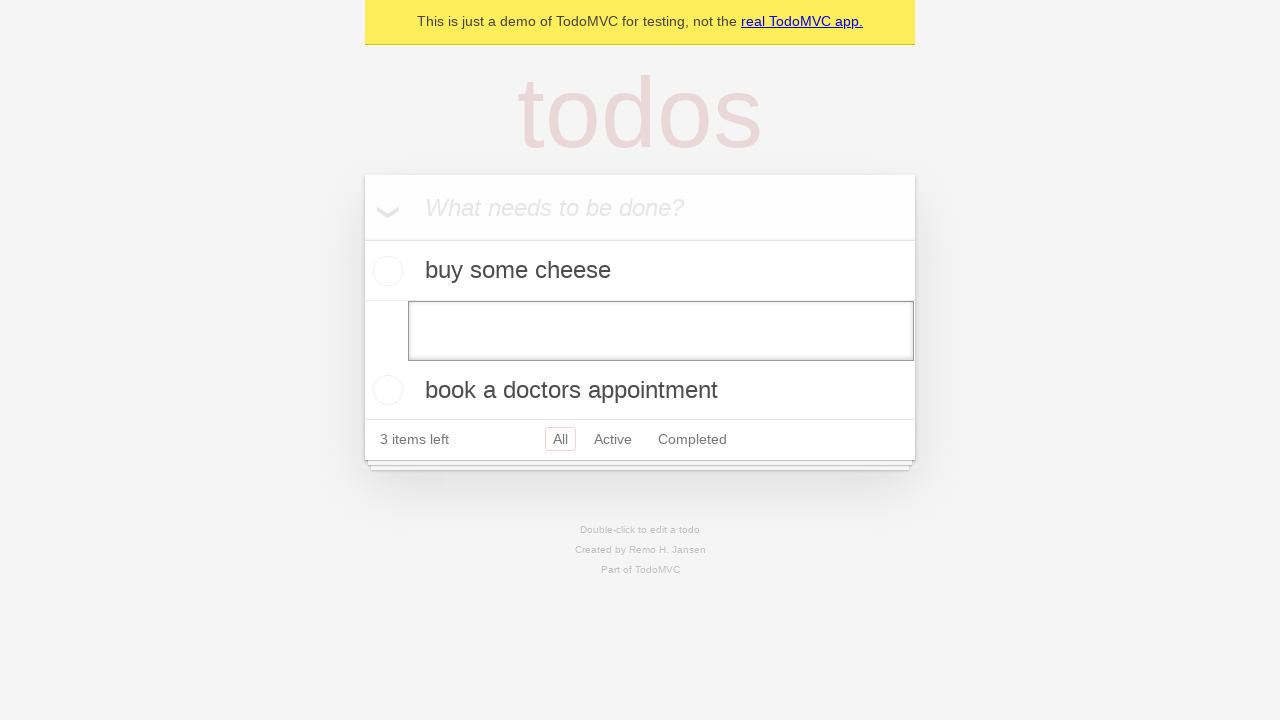

Pressed Enter to confirm empty text and remove the todo item on internal:testid=[data-testid="todo-item"s] >> nth=1 >> internal:role=textbox[nam
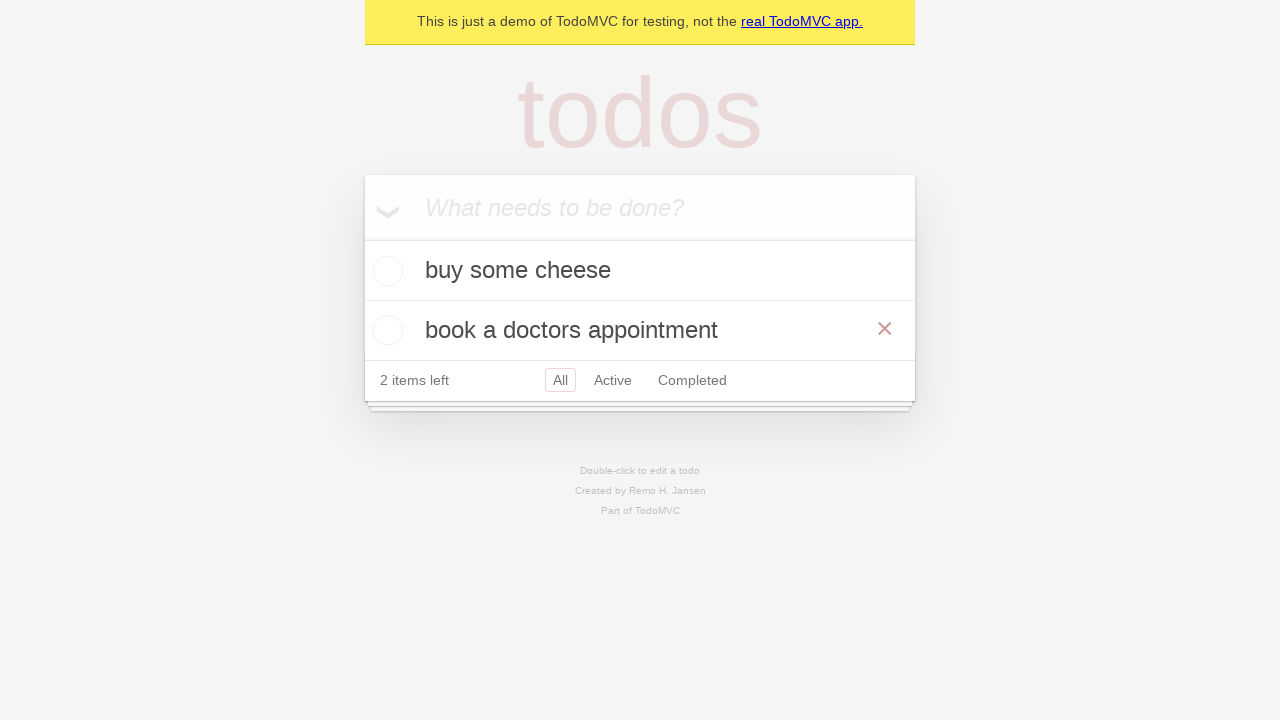

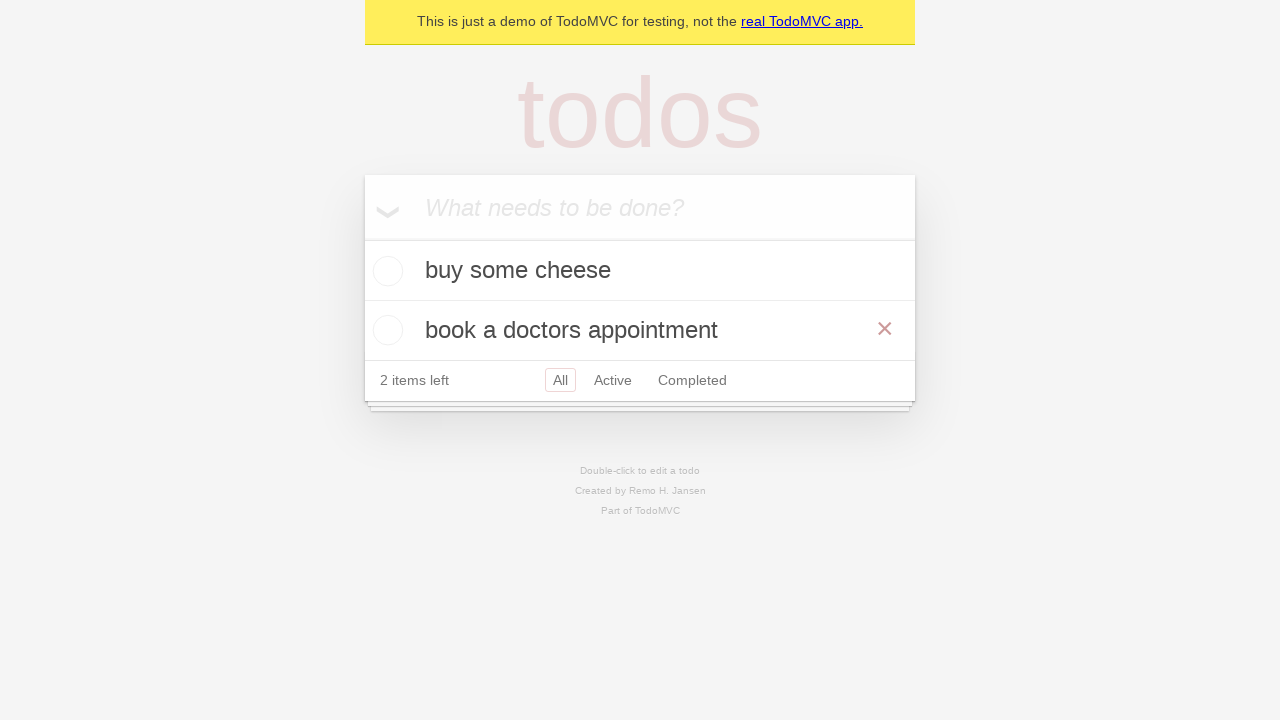